Tests date picker by clicking on it and selecting the current day from the calendar widget

Starting URL: http://demo.automationtesting.in/Datepicker.html

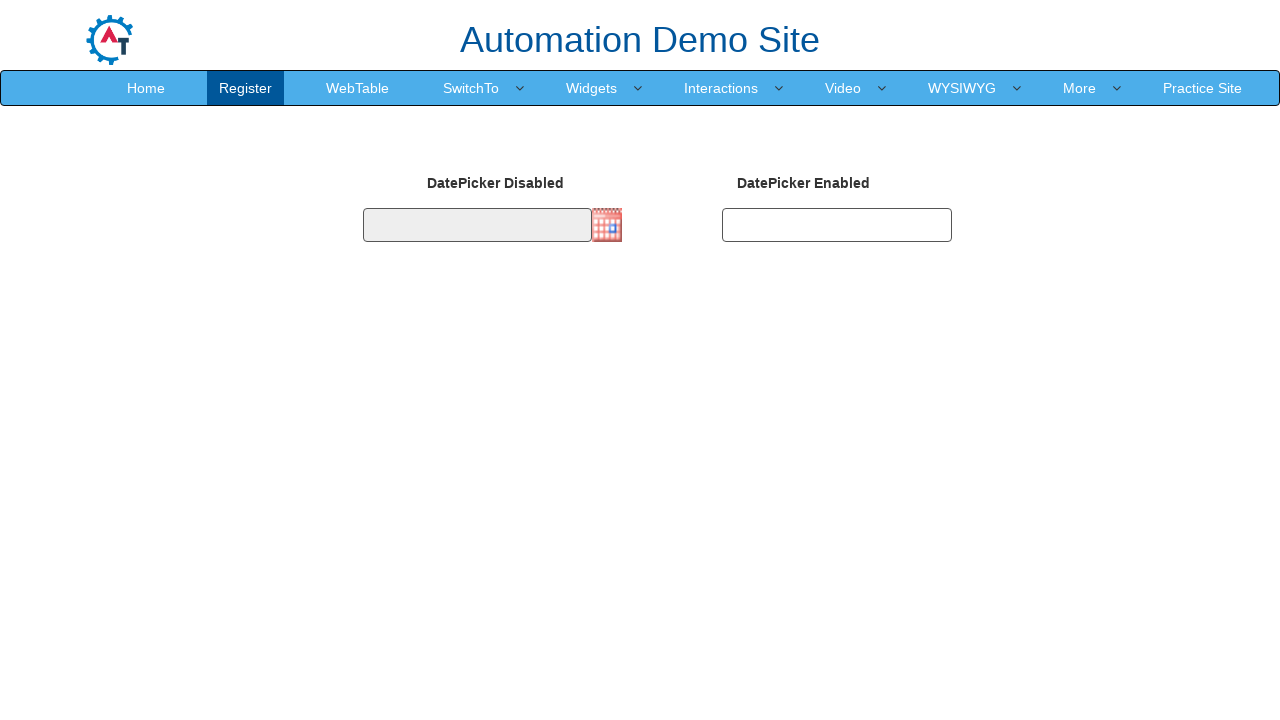

Clicked on date picker input to open calendar widget at (837, 225) on input#datepicker2
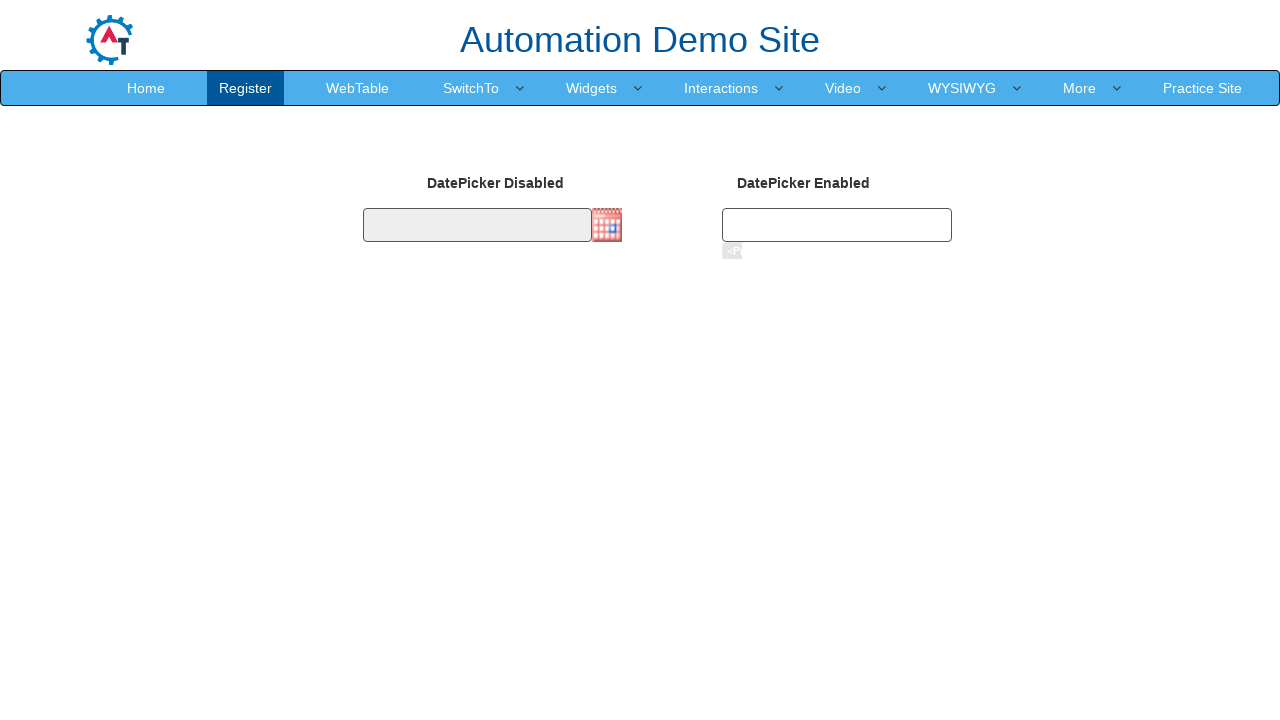

Selected current day (25) from calendar at (821, 379) on td >> nth=24
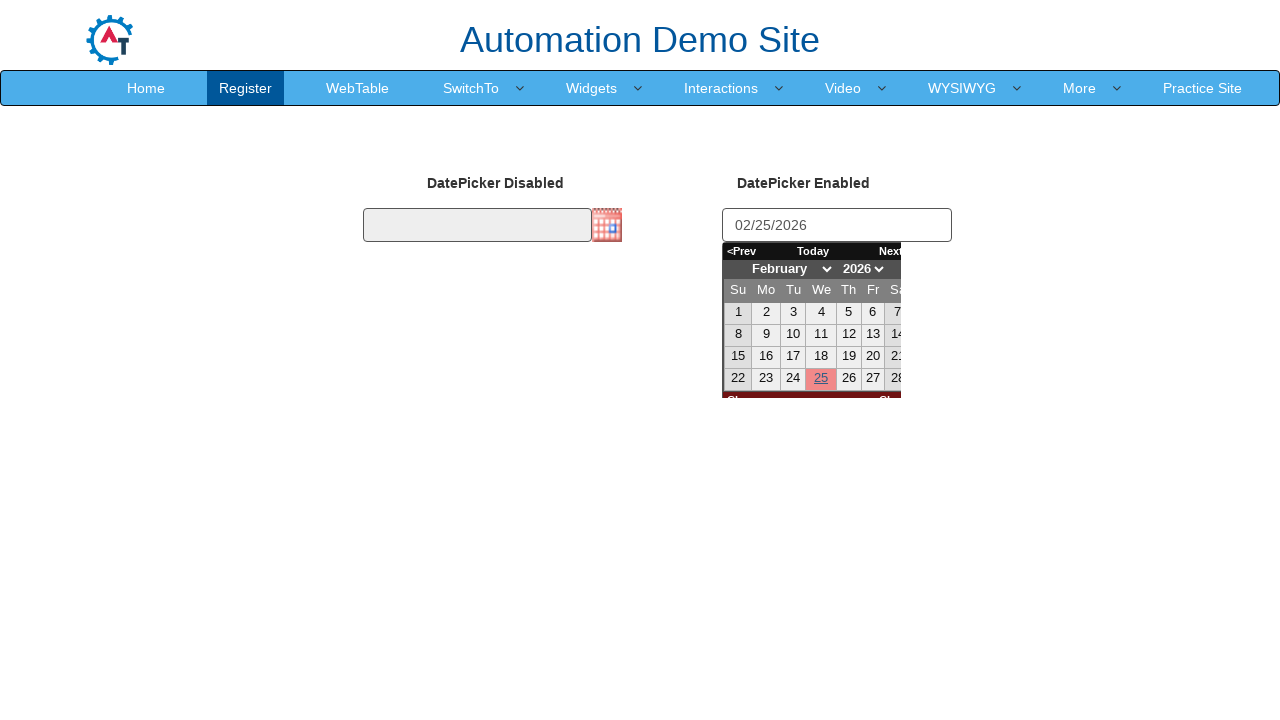

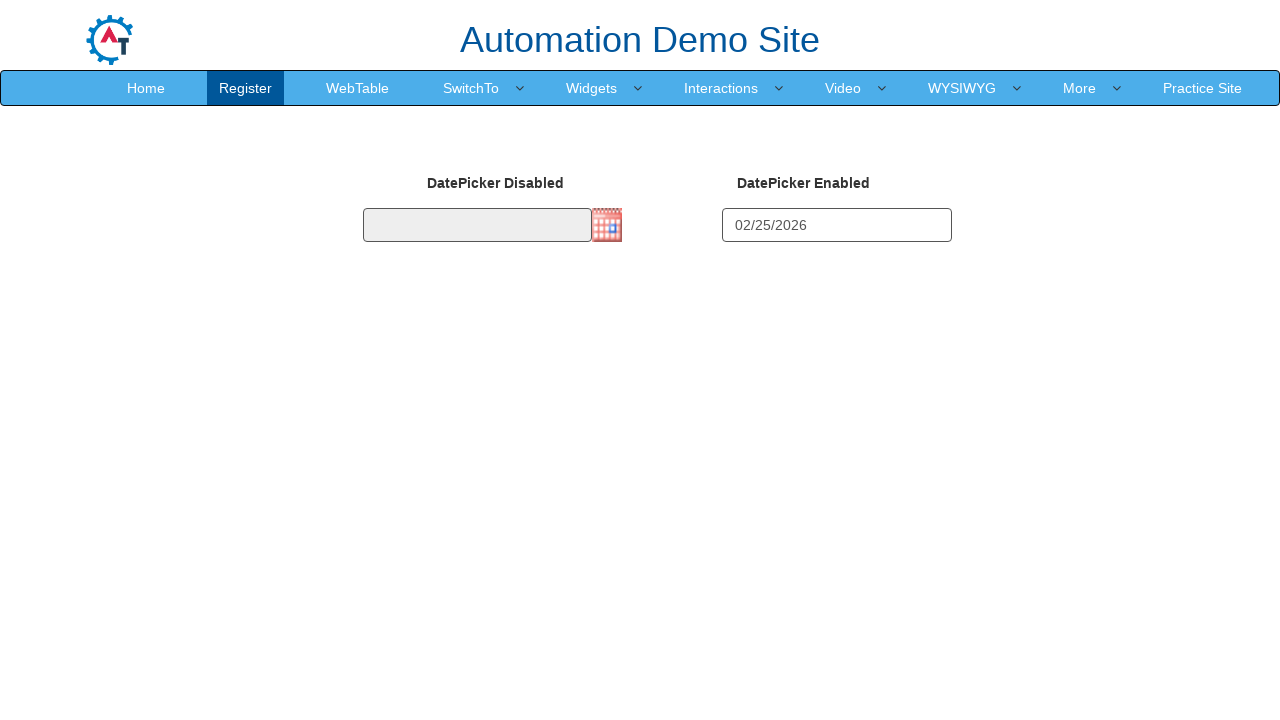